Tests joining a student portal by entering a username in a dialog box and clicking OK to confirm entry.

Starting URL: https://live.monetanalytics.com/stu_proc/student.html#

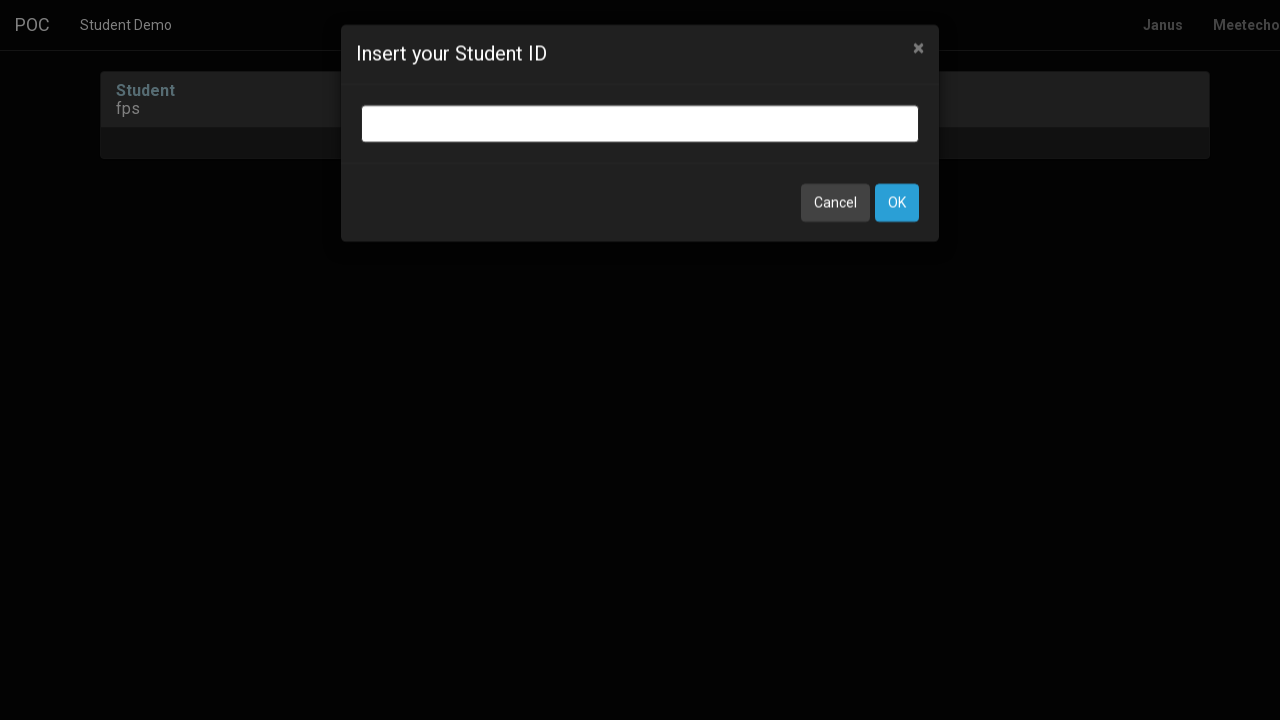

Waited for username input dialog to appear
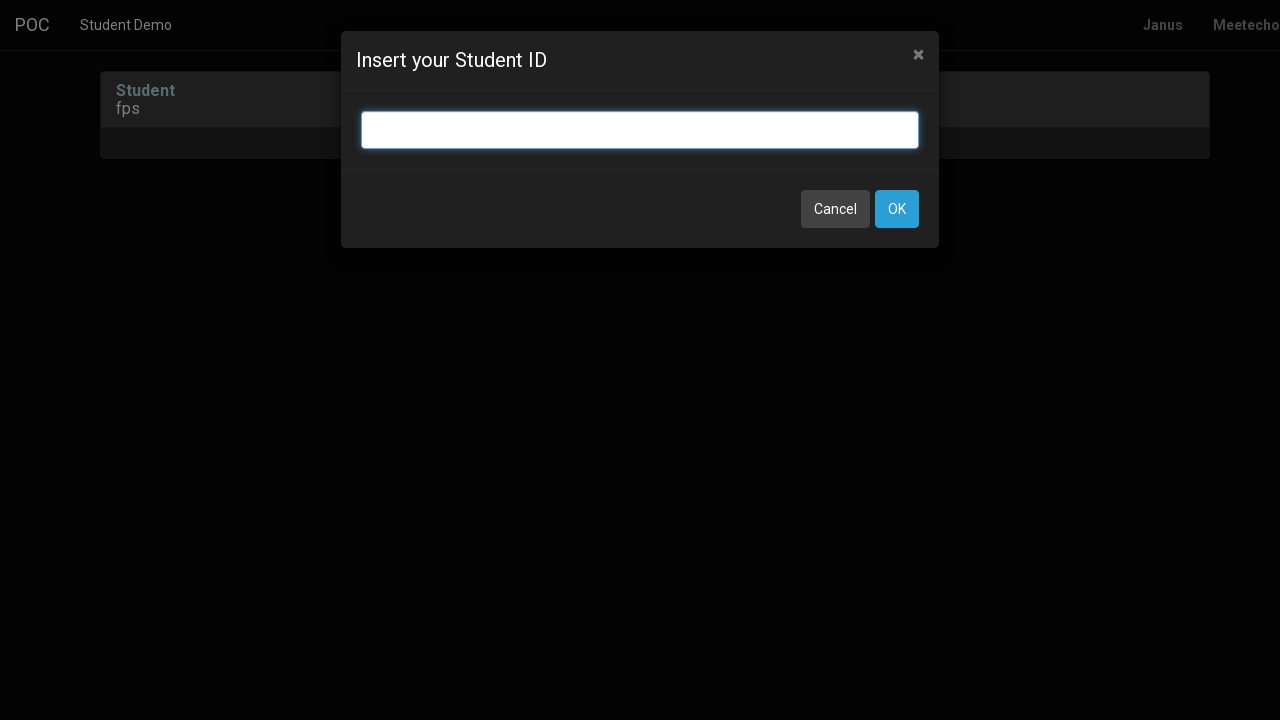

Entered username 'second User' in dialog field on input.bootbox-input.bootbox-input-text.form-control
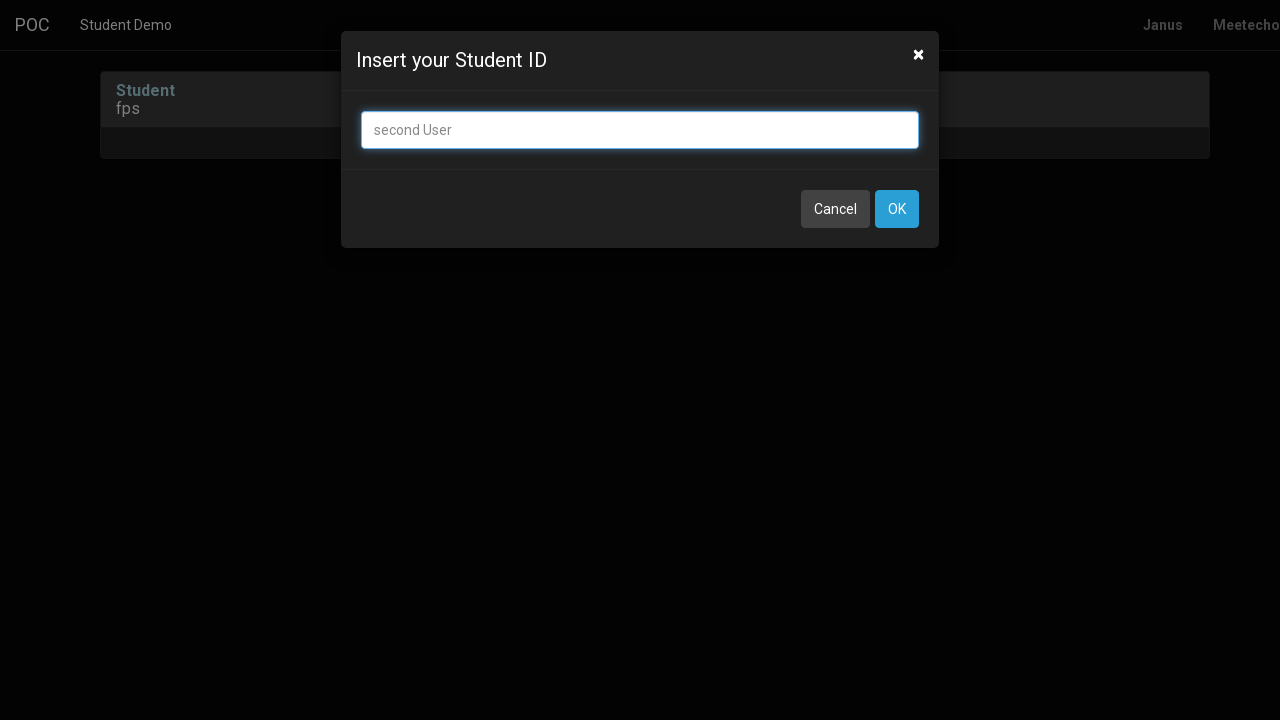

Clicked OK button to confirm username entry at (897, 209) on button:has-text('OK')
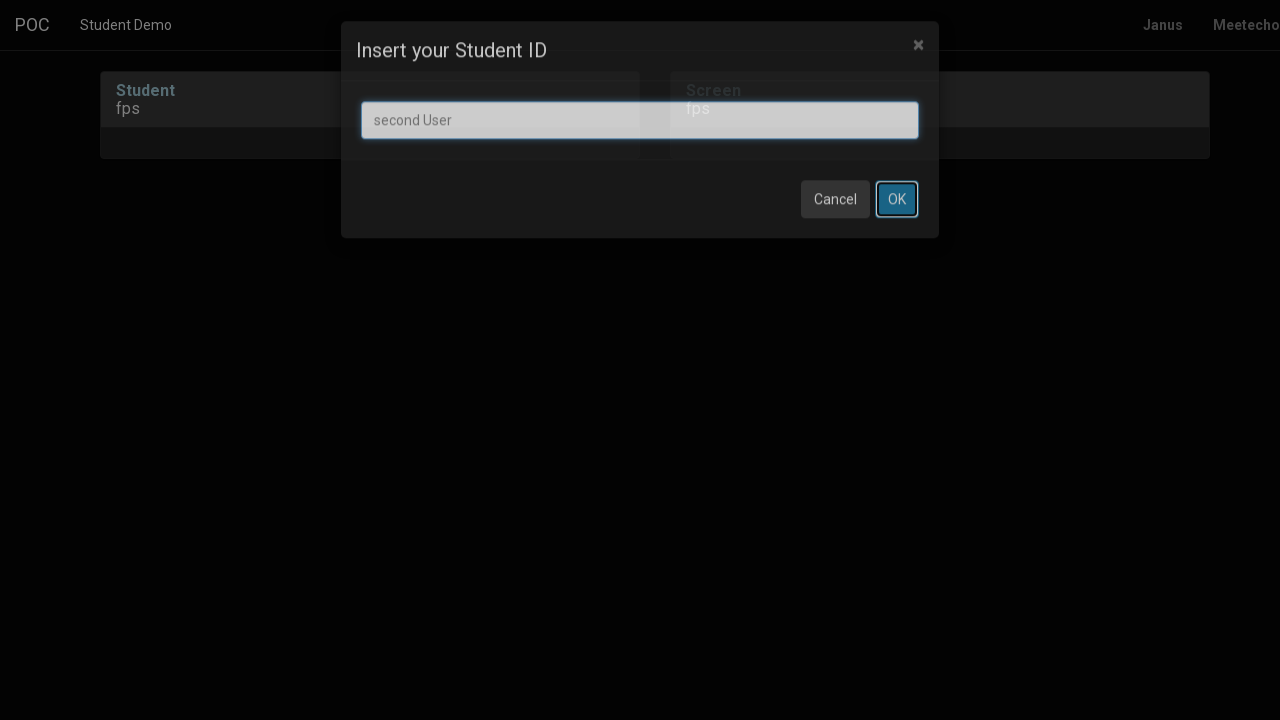

Waited 3 seconds for page to process
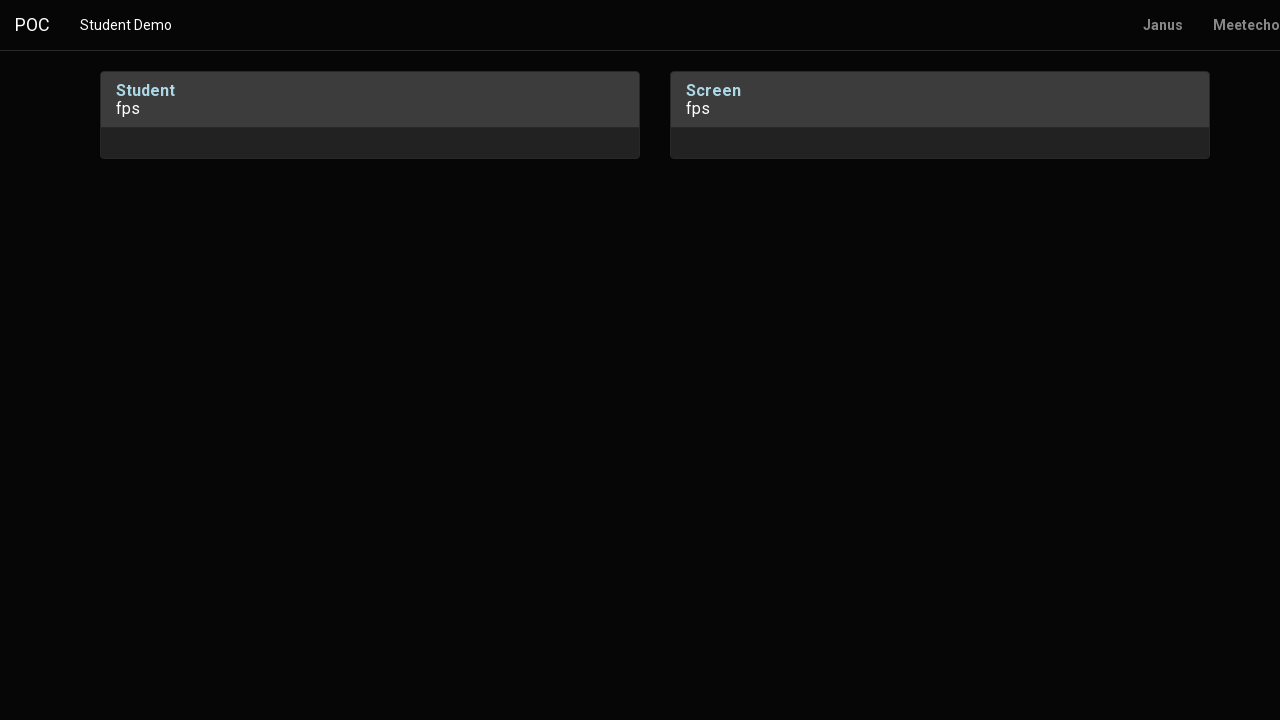

Pressed Tab to navigate to next element
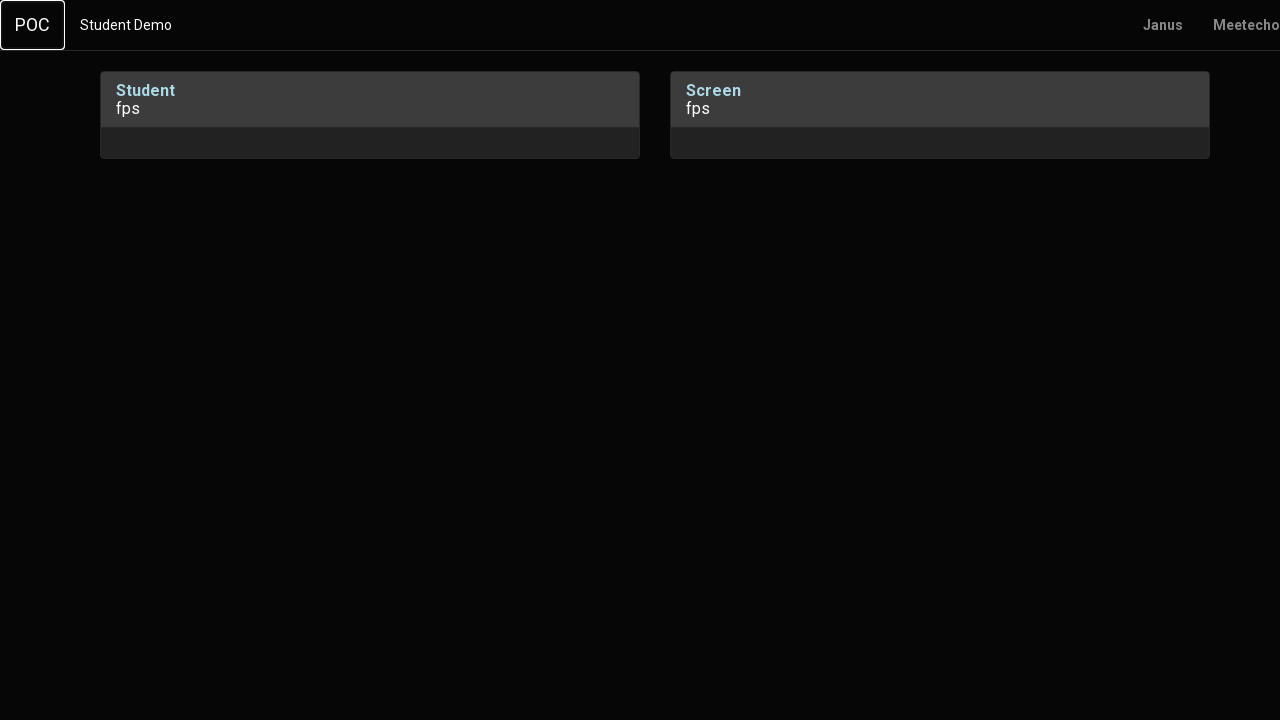

Pressed Enter to confirm
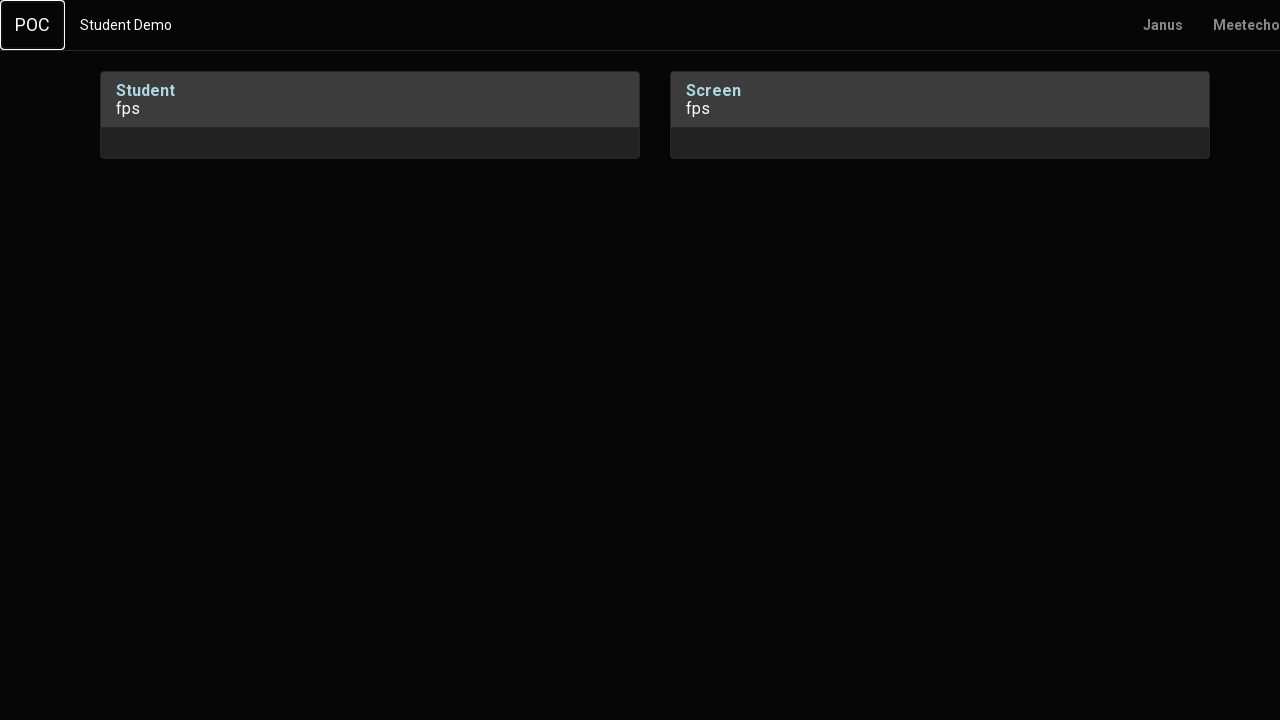

Pressed Tab to navigate
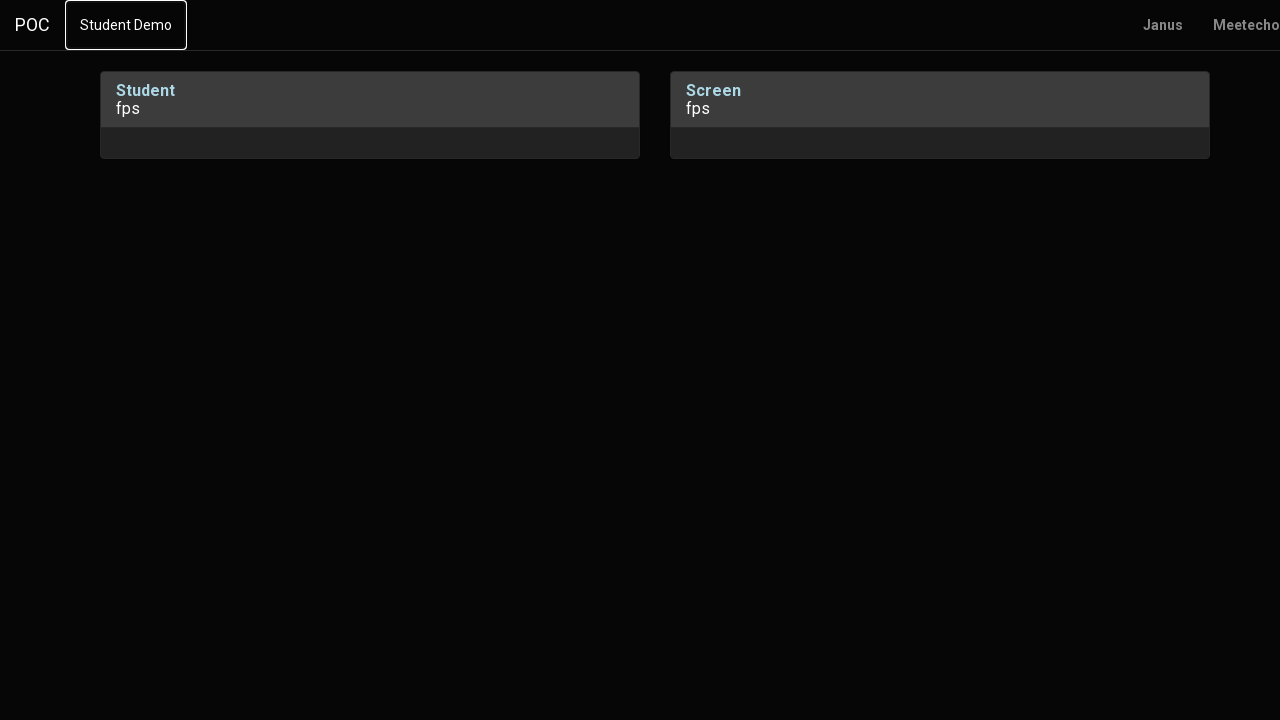

Pressed Tab again to navigate
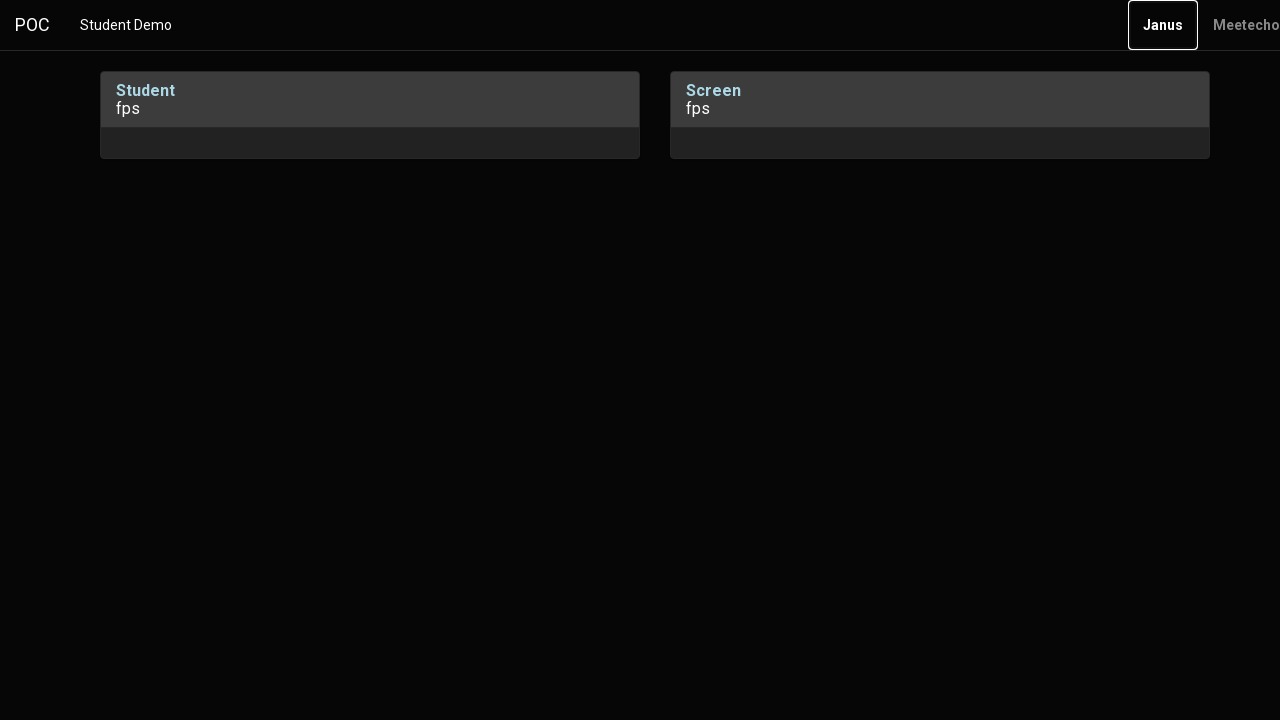

Pressed Enter to confirm final action
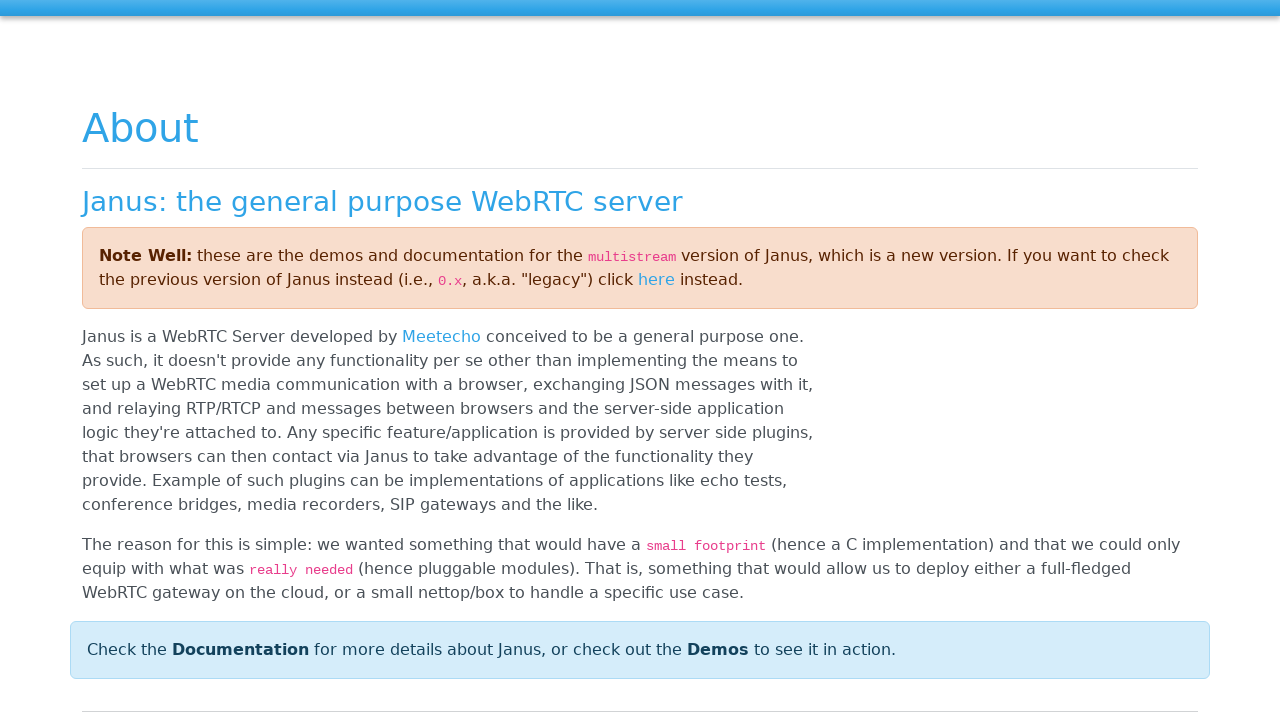

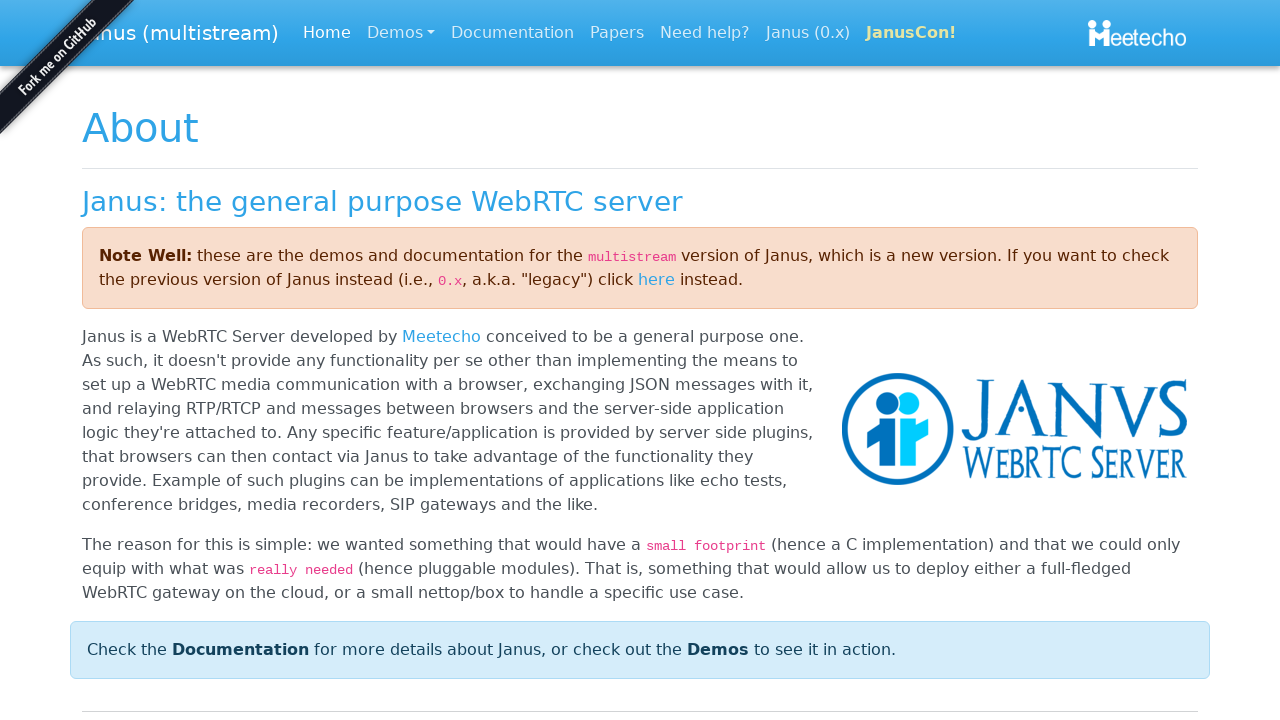